Tests table sorting functionality by clicking on a column header and verifying that the data is sorted correctly

Starting URL: https://rahulshettyacademy.com/seleniumPractise/#/offers

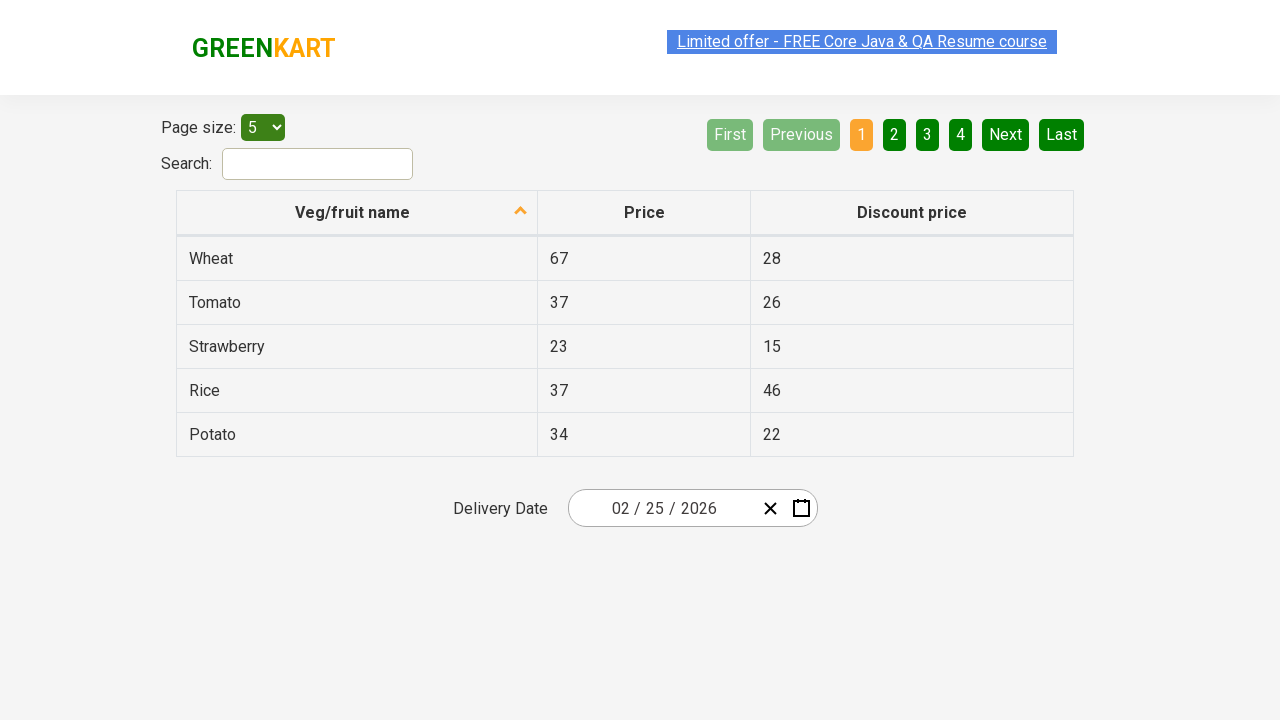

Clicked first column header to sort table at (357, 213) on xpath=//tr/th[1]
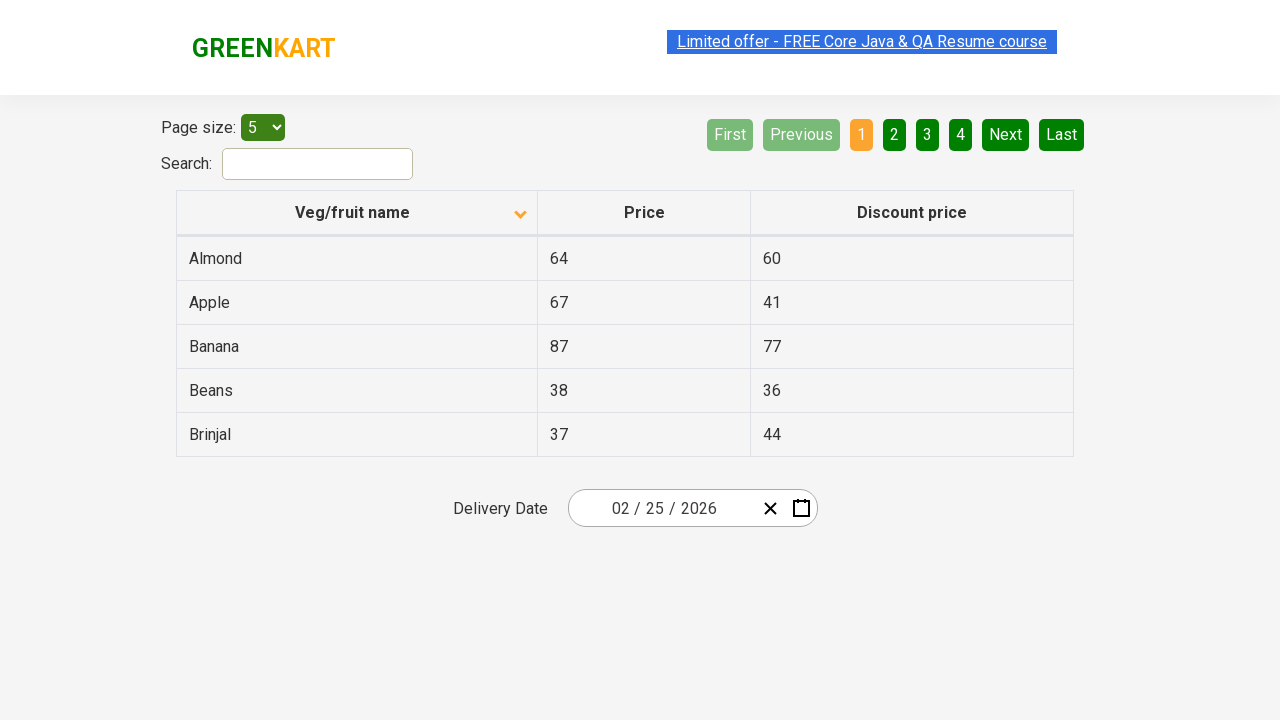

Waited for table to finish loading after sort
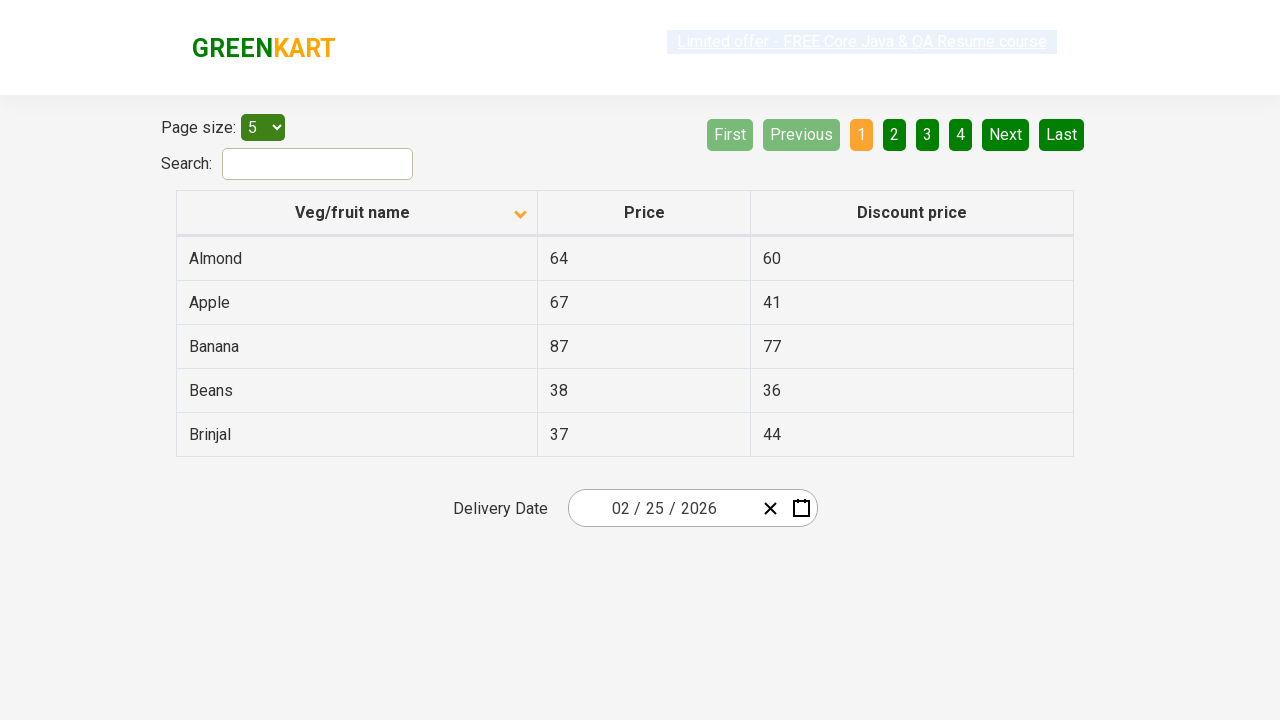

Retrieved all first column elements from sorted table
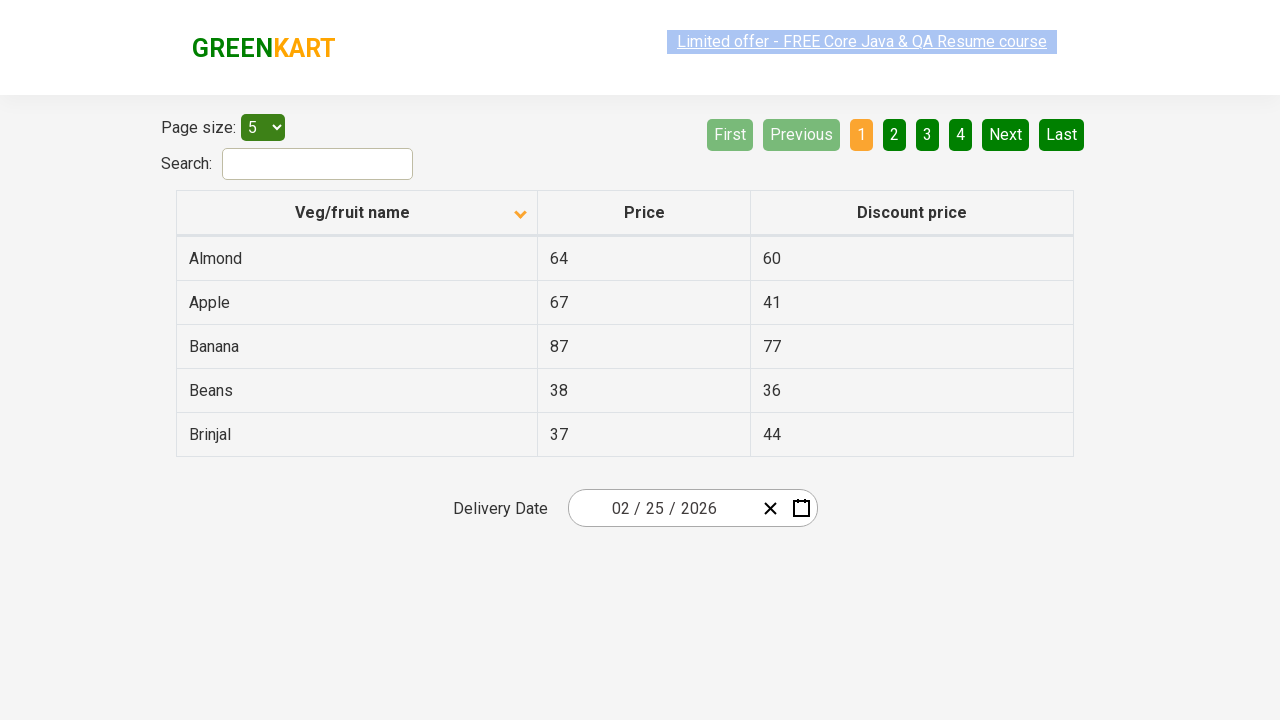

Extracted text from 5 column elements
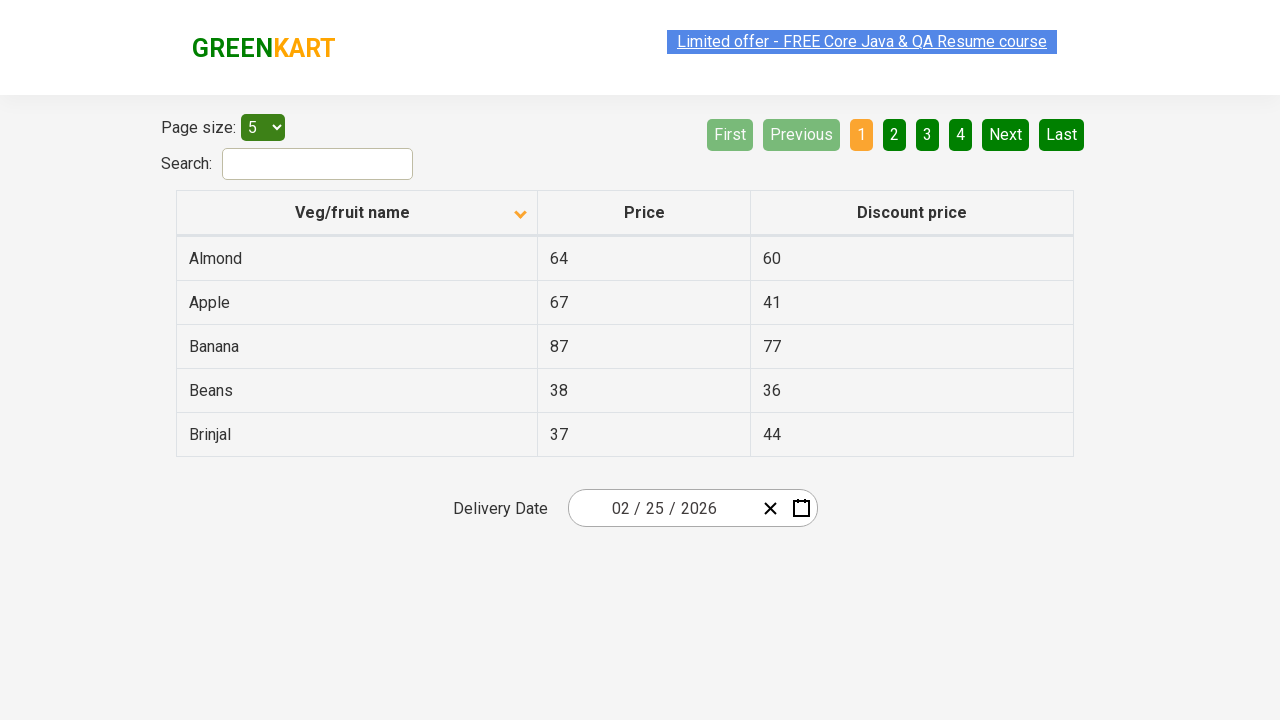

Verified that table data is correctly sorted in ascending order
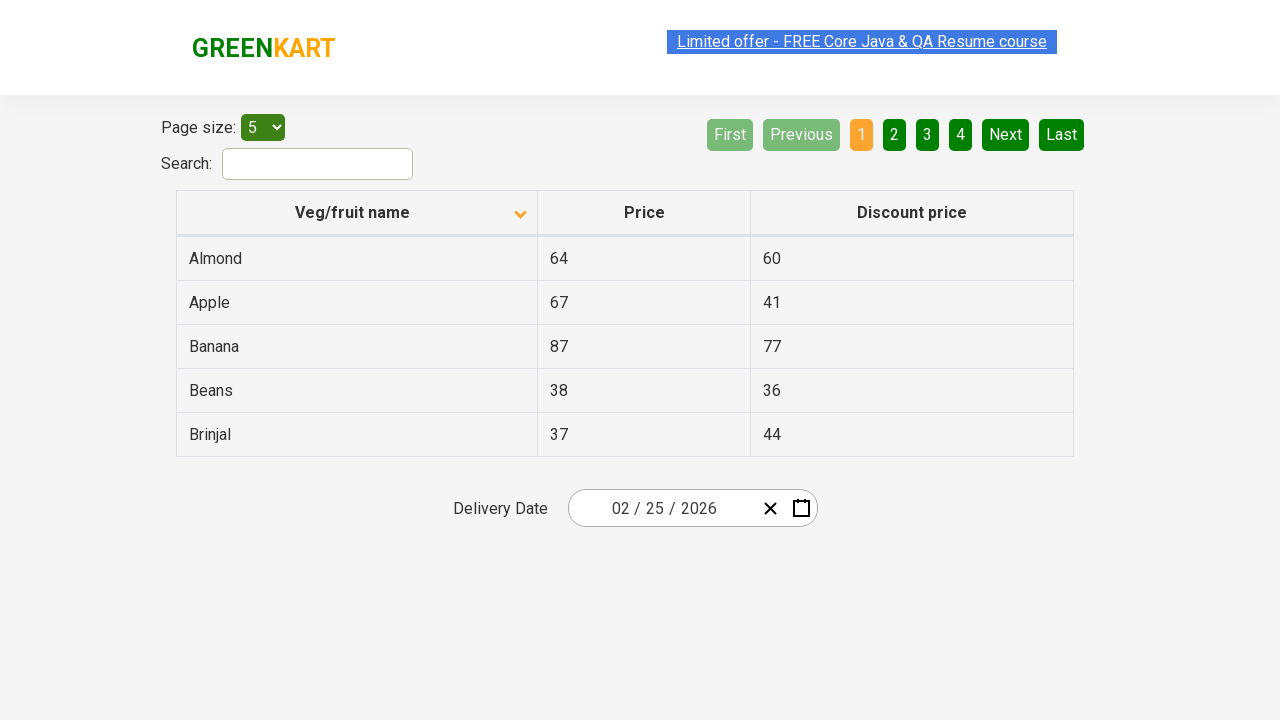

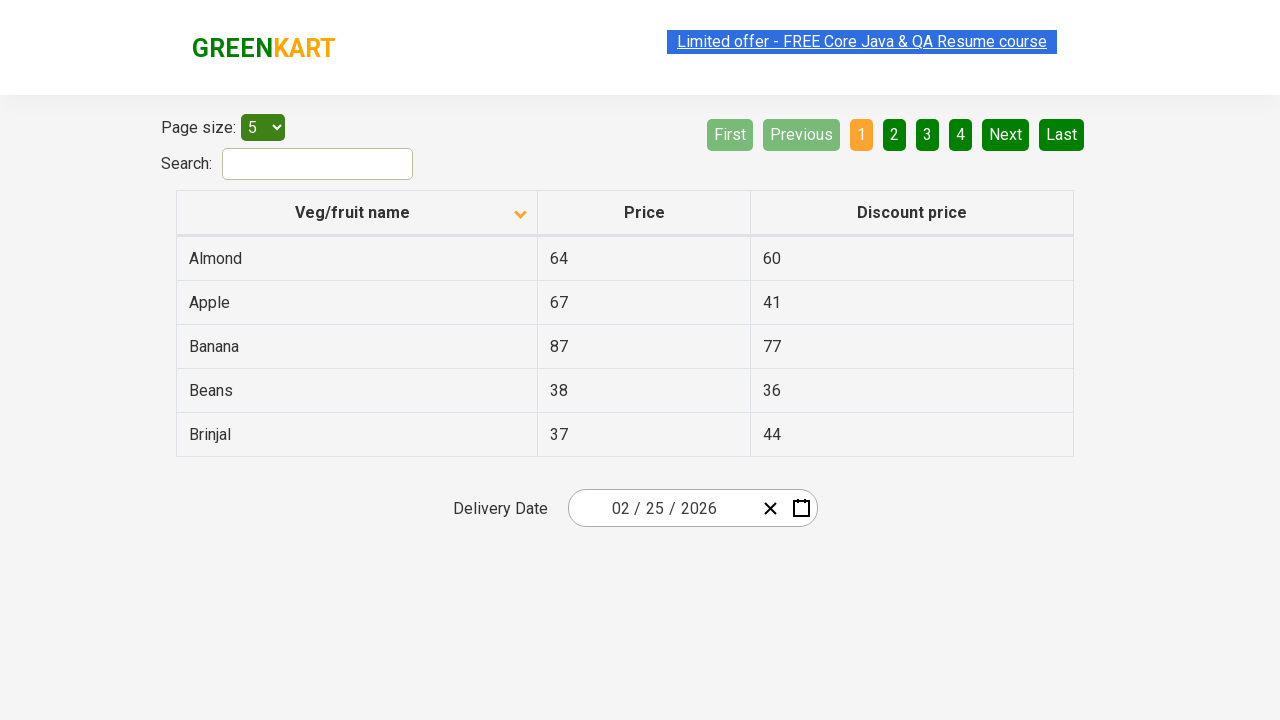